Tests current address textarea by entering an address and verifying it appears in submission confirmation

Starting URL: https://demoqa.com/automation-practice-form

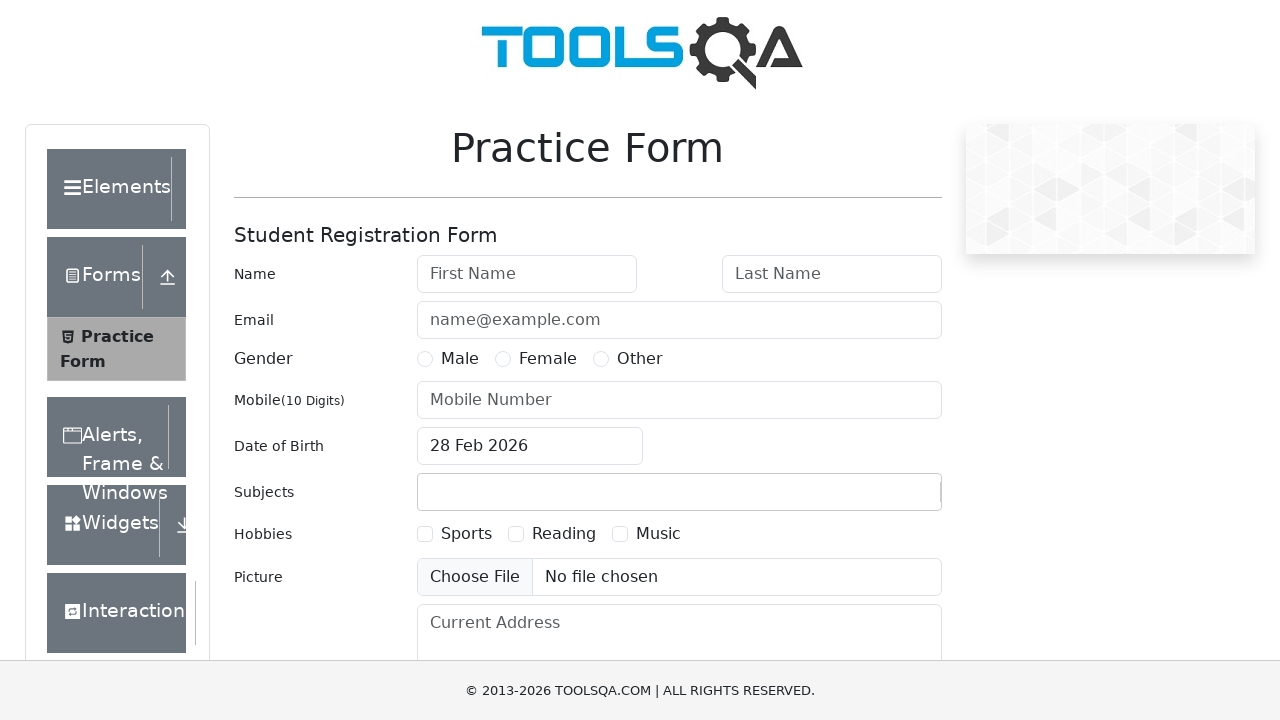

Filled first name field with 'James' on #firstName
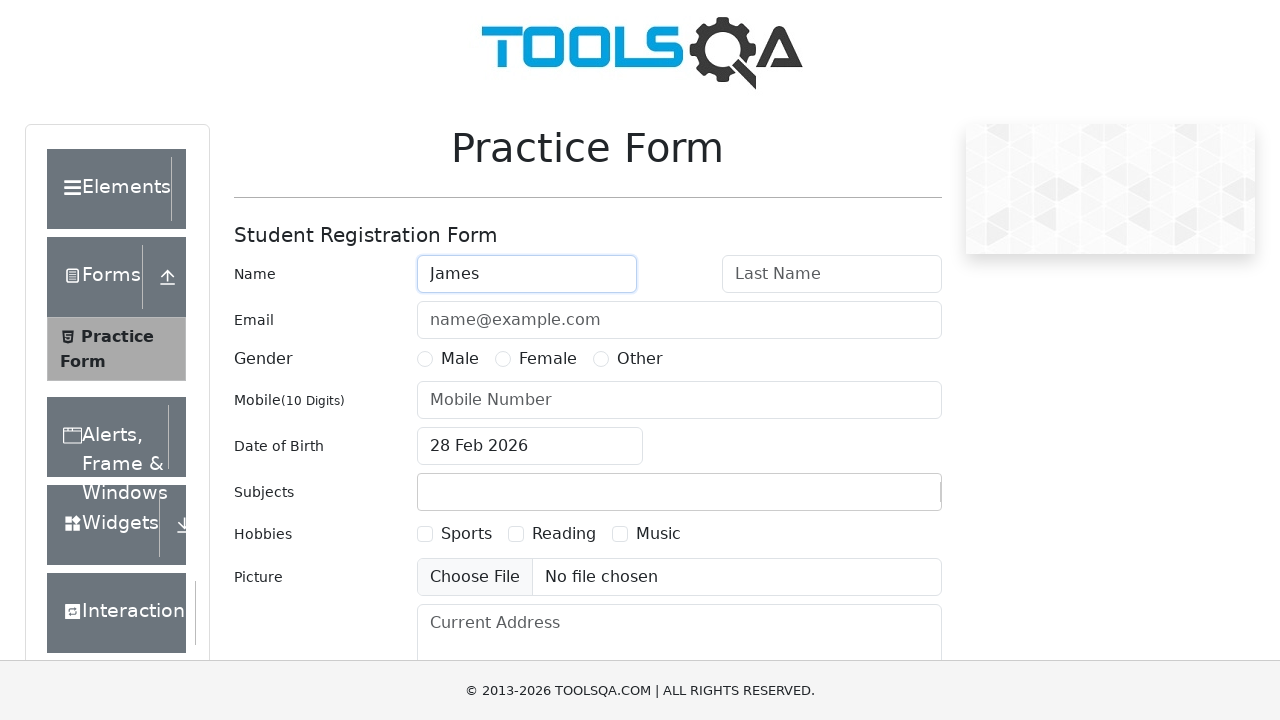

Filled last name field with 'Wilson' on #lastName
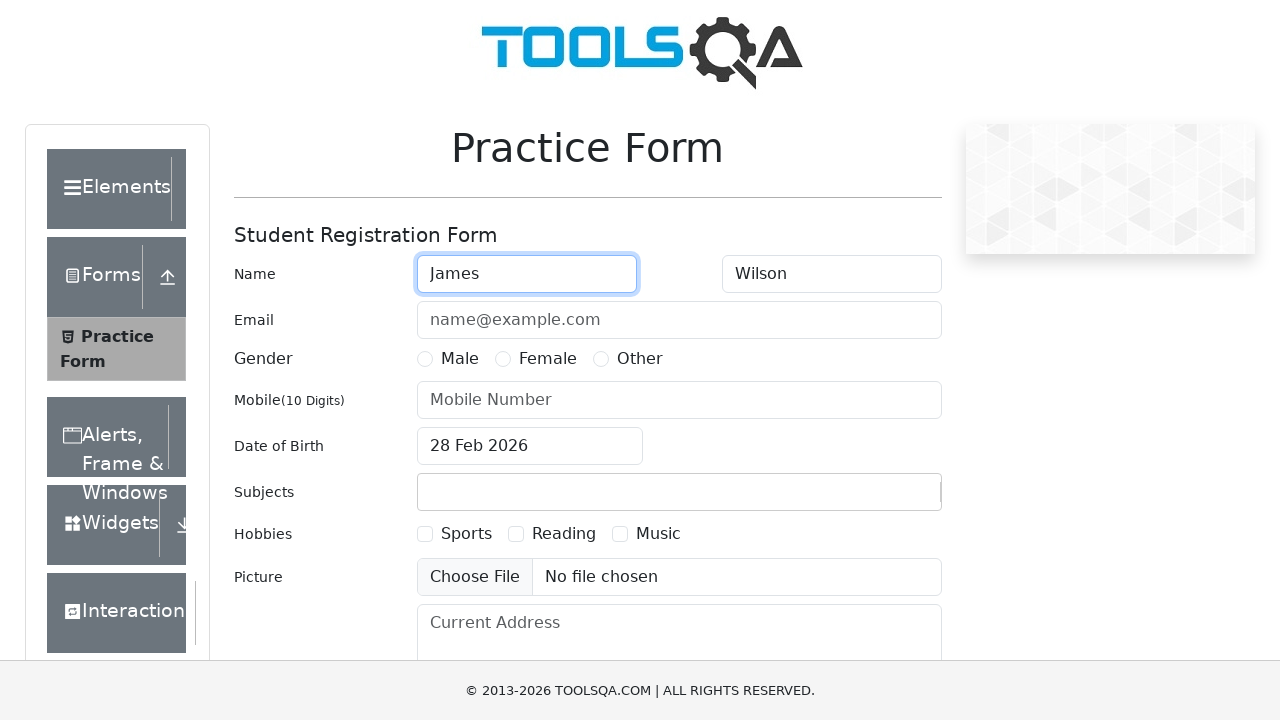

Filled user number field with '5556547891' on #userNumber
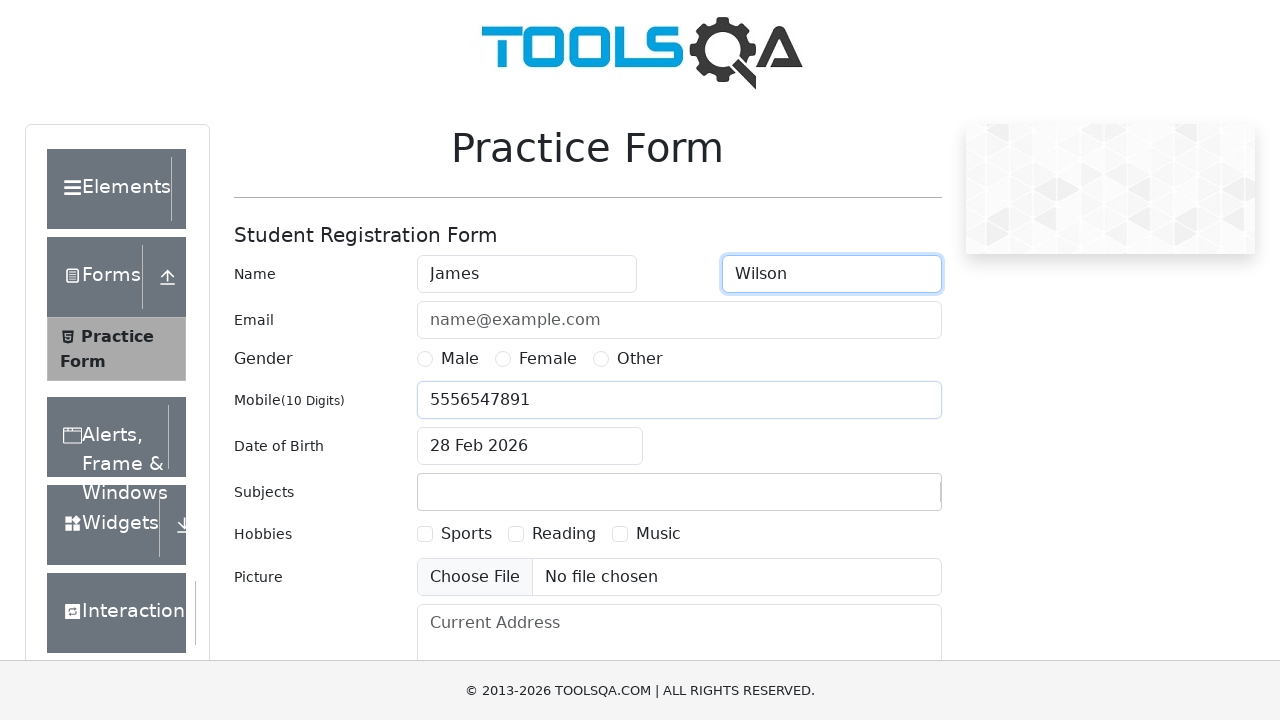

Selected 'Male' gender option at (460, 359) on xpath=//label[contains(text(),'Male')]
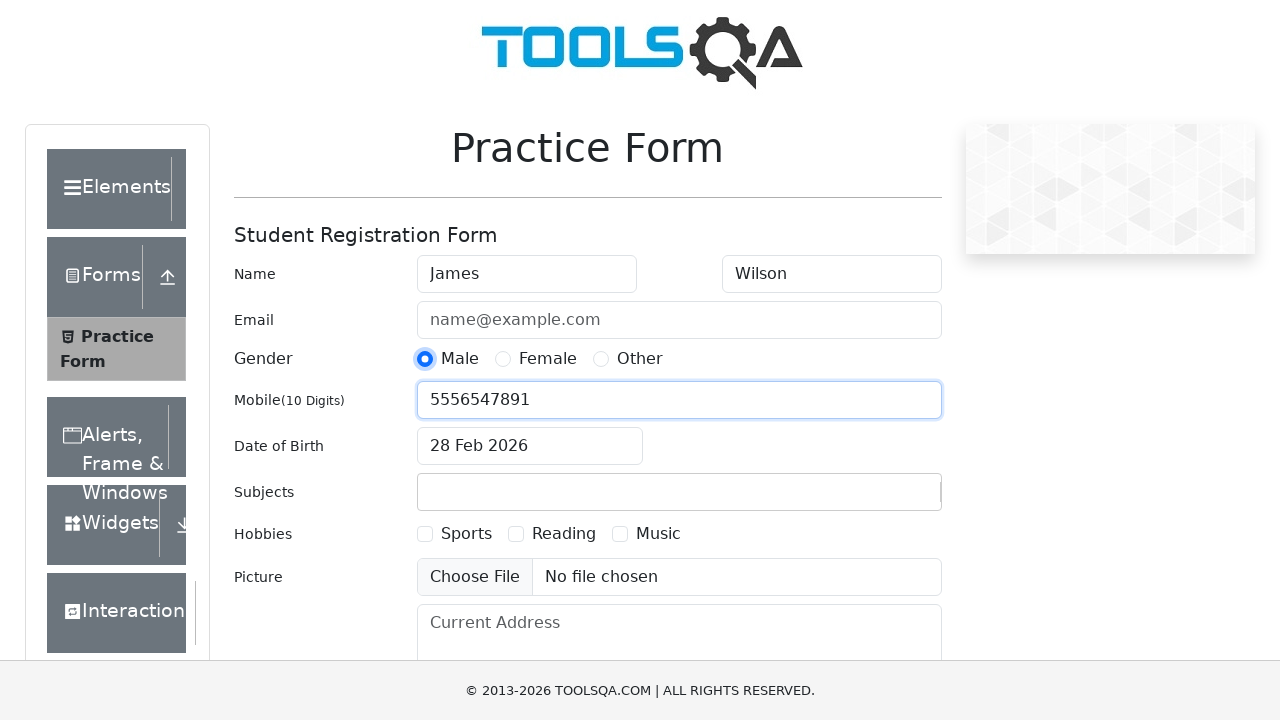

Filled current address textarea with '123 Main Street, Apt 4B, New York, NY 10001' on #currentAddress
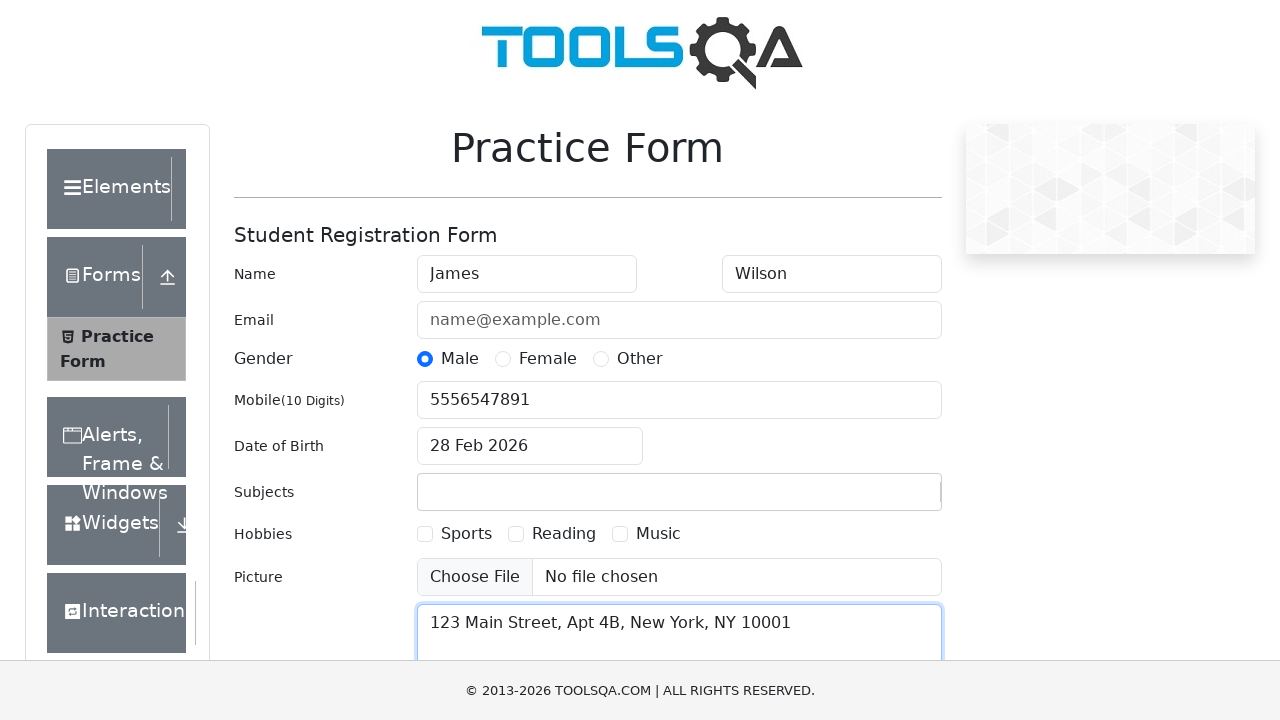

Clicked submit button to submit the form at (885, 499) on #submit
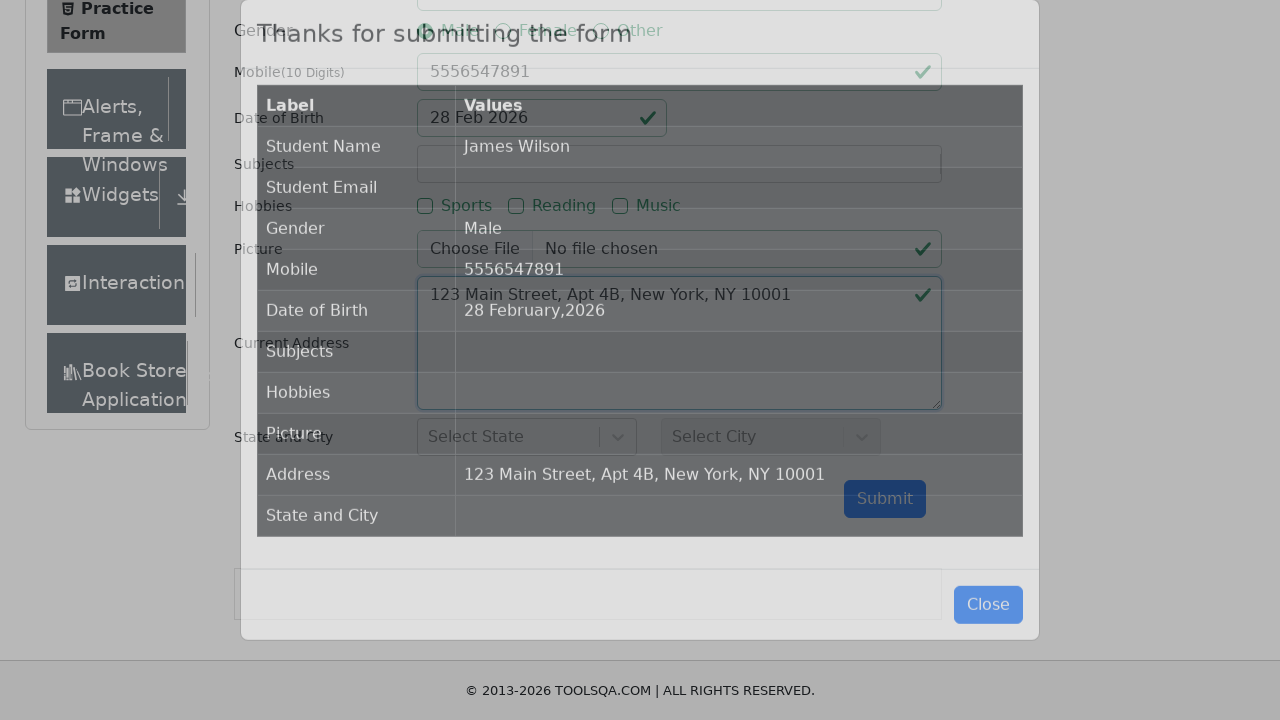

Submission confirmation dialog appeared
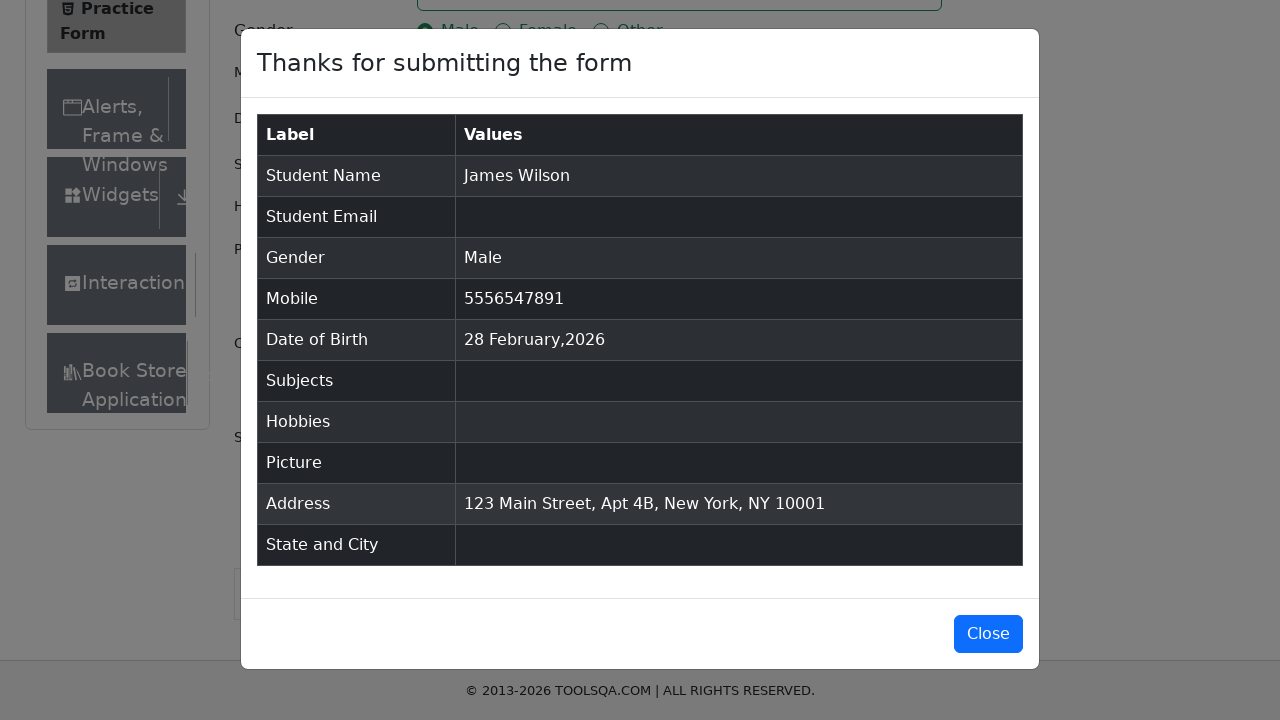

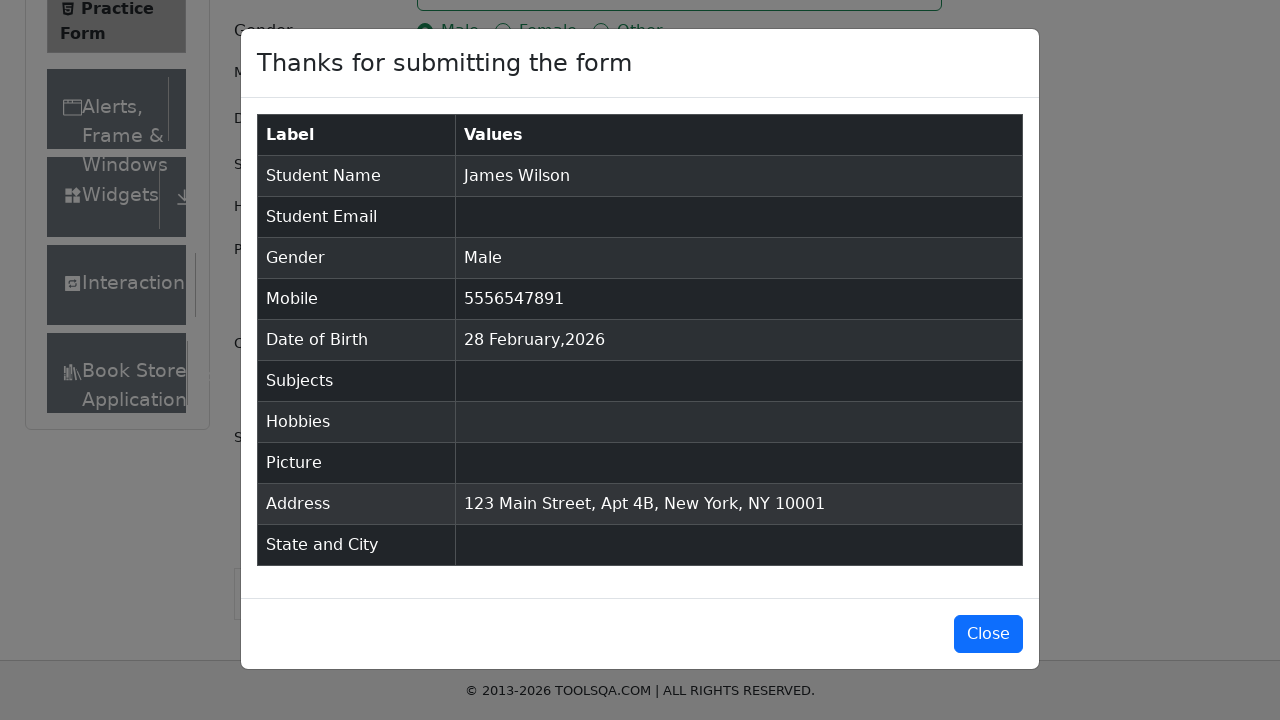